Tests right-click context menu functionality by right-clicking on a button element, selecting a menu option, and accepting the resulting alert dialog

Starting URL: https://swisnl.github.io/jQuery-contextMenu/demo.html

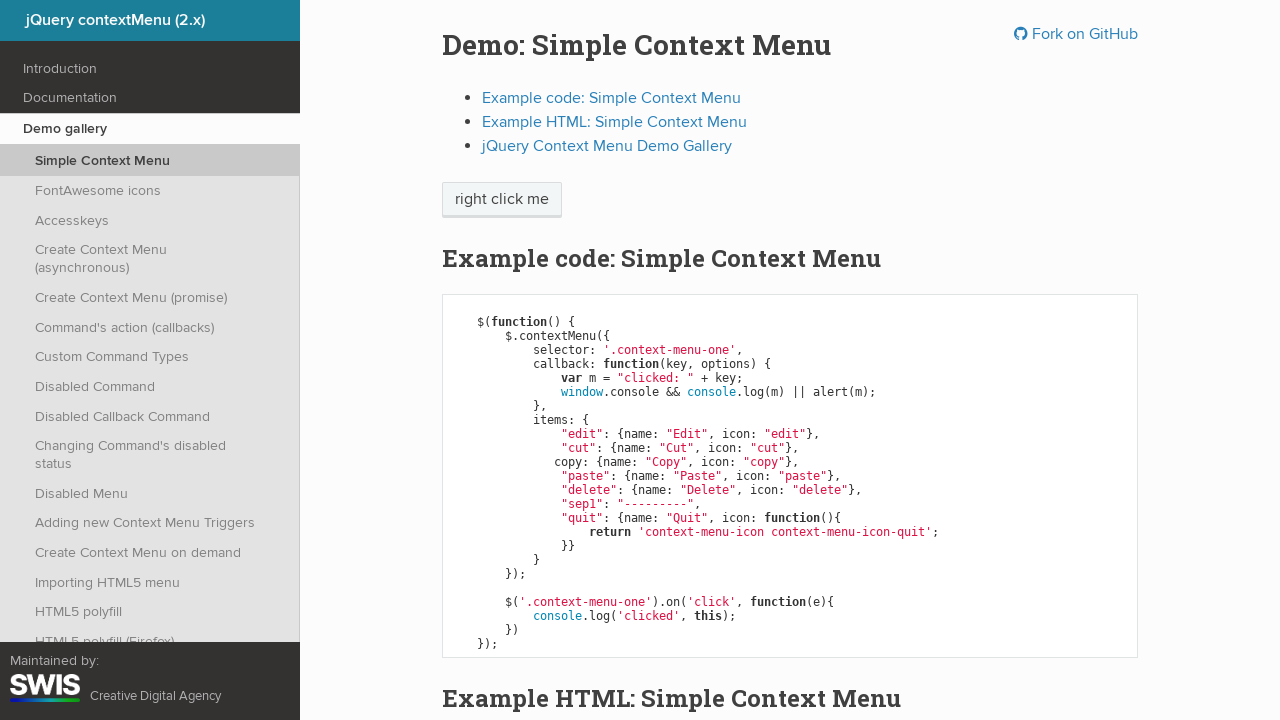

Right-clicked on context menu trigger button at (502, 200) on span.context-menu-one
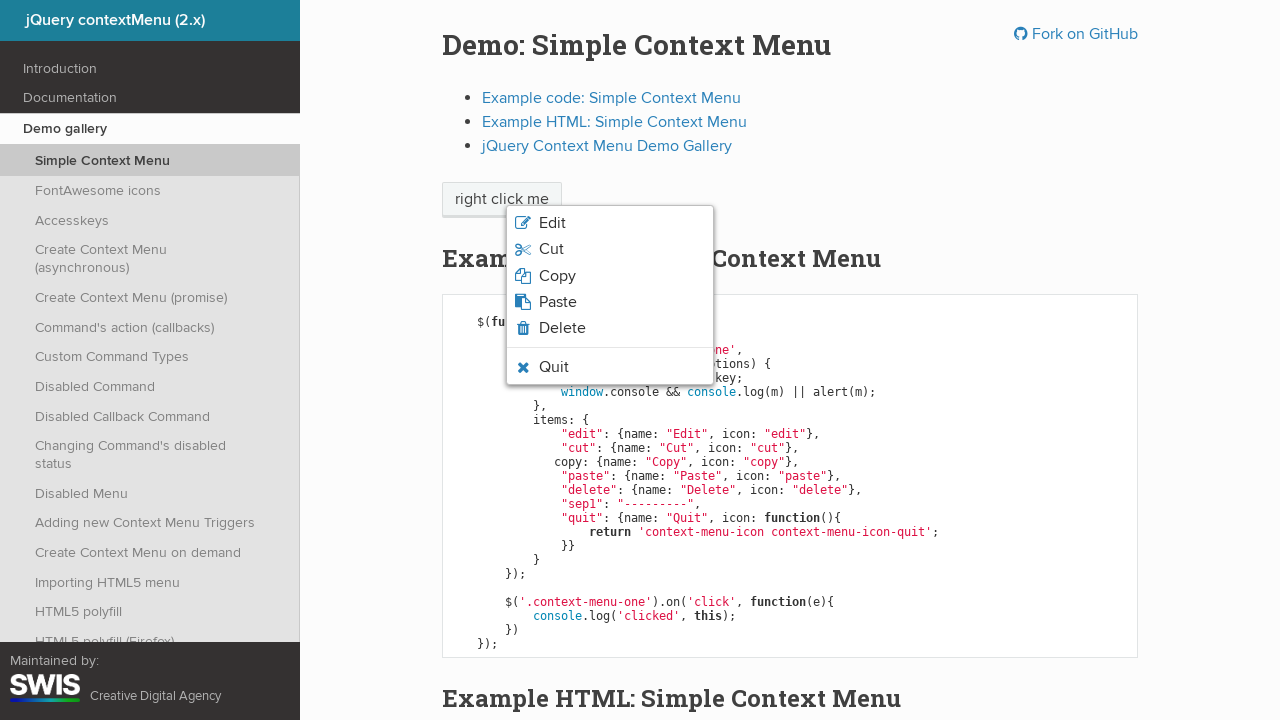

Clicked on third menu item (Copy) in context menu at (610, 276) on ul.context-menu-list li:nth-child(3)
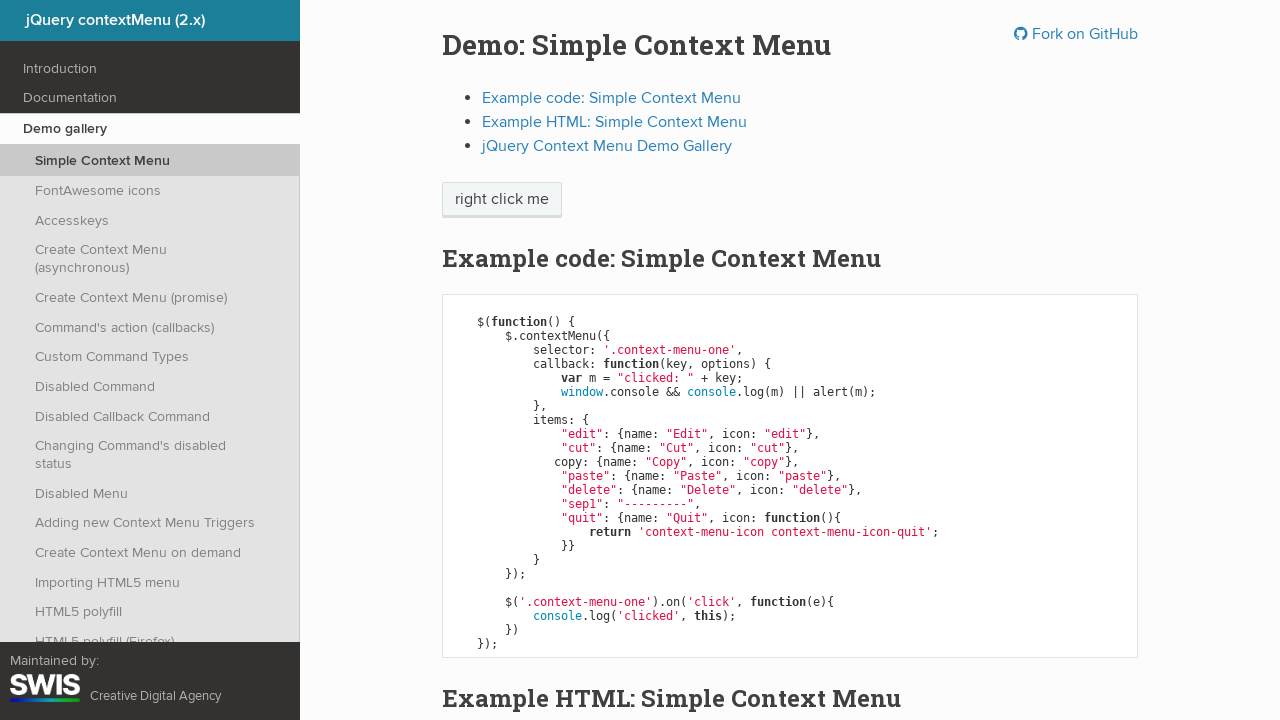

Registered dialog handler to accept alert dialogs
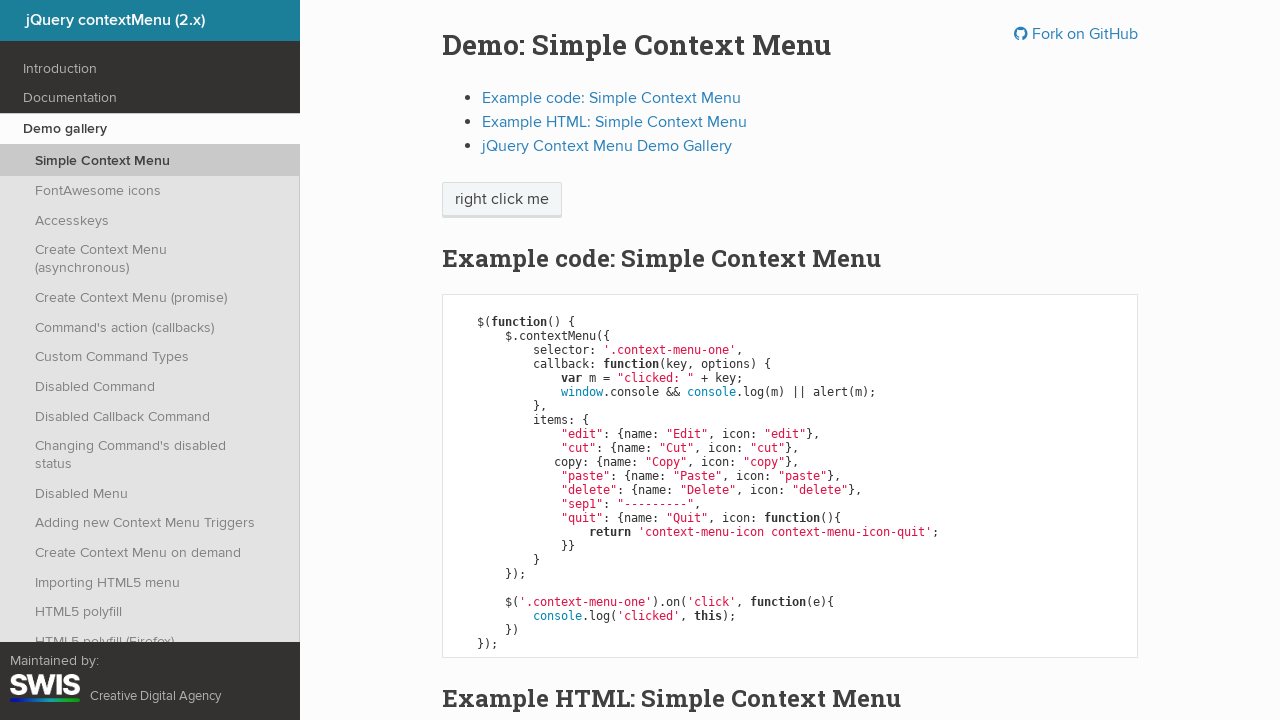

Waited 500ms for alert dialog to be processed
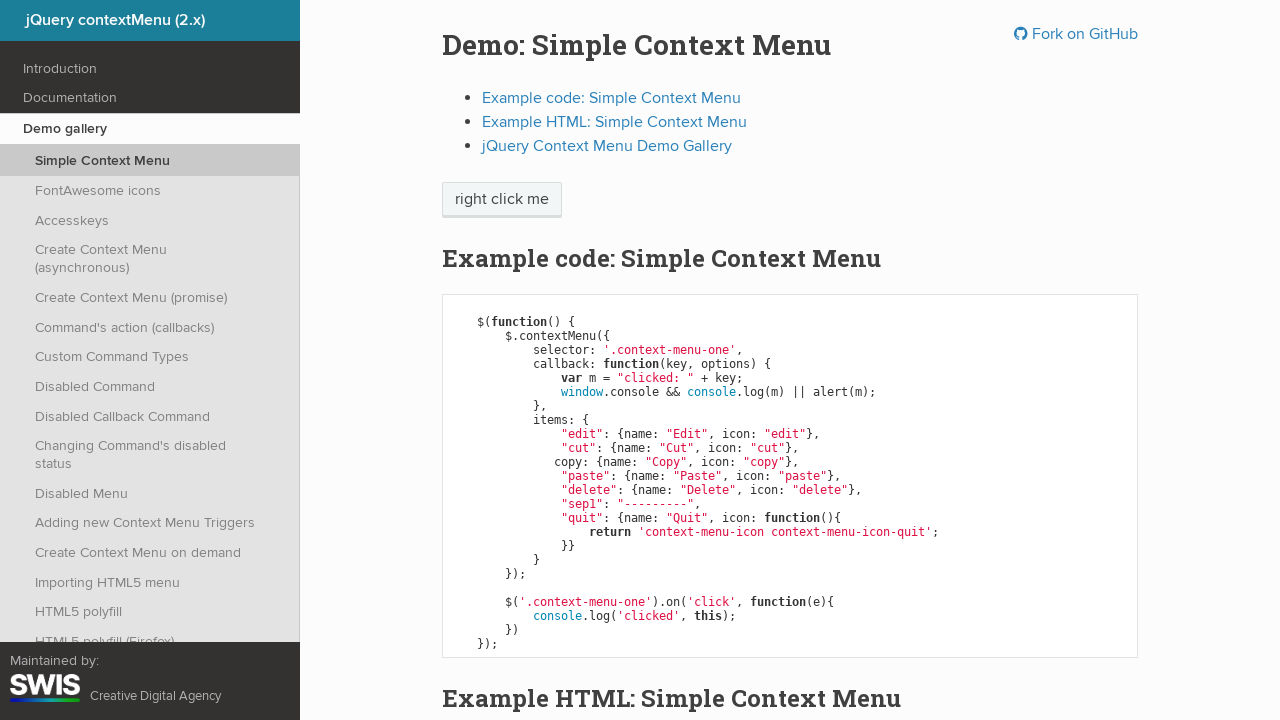

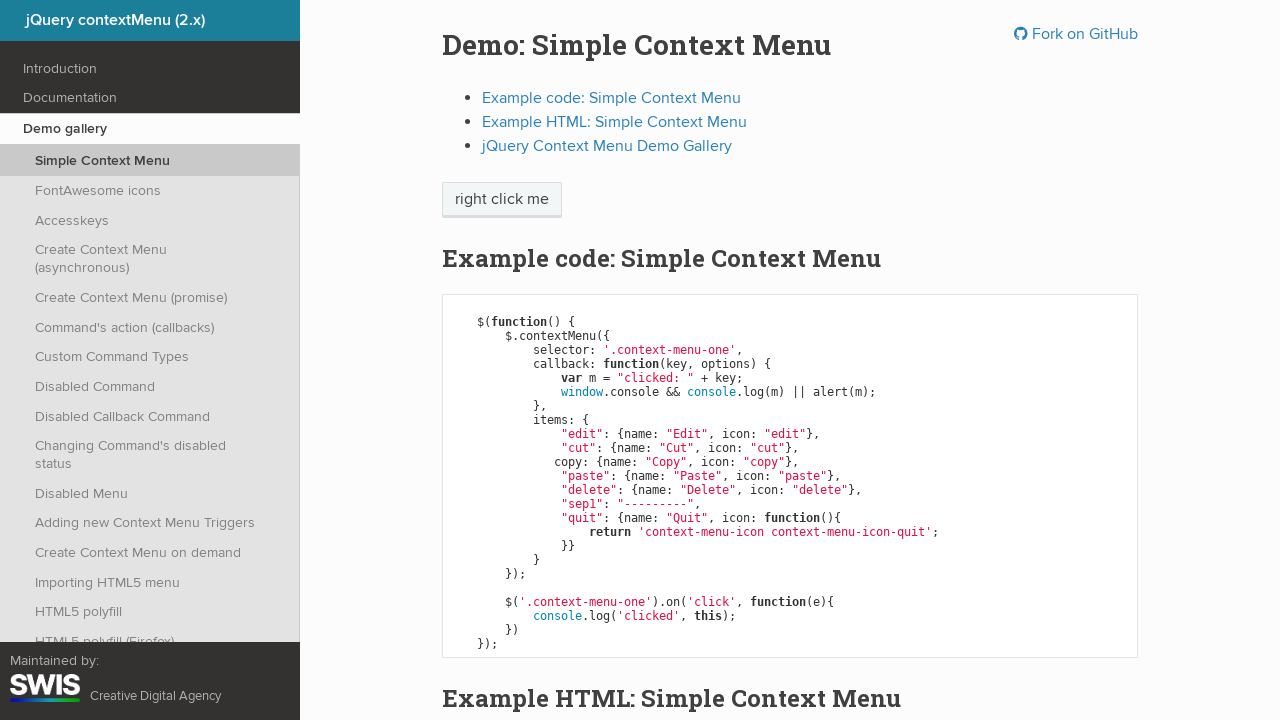